Navigates to the TechPro Education website homepage

Starting URL: https://techproeducation.com

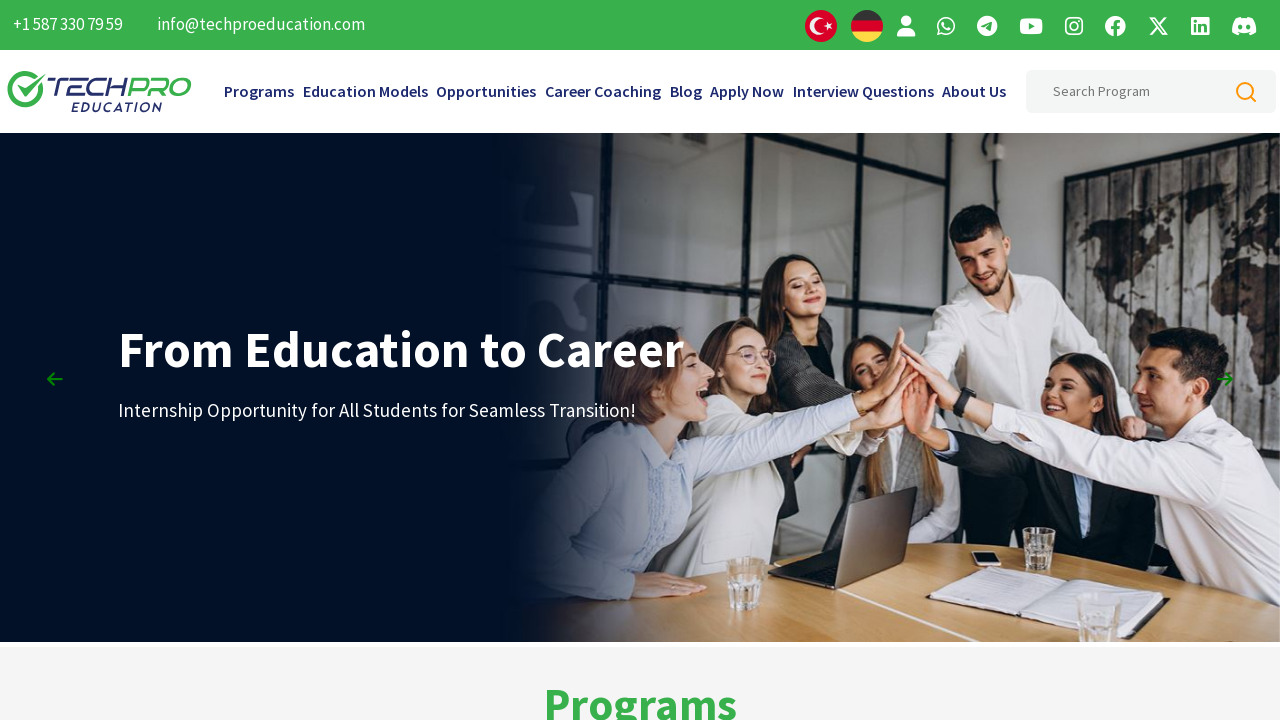

Navigated to TechPro Education website homepage
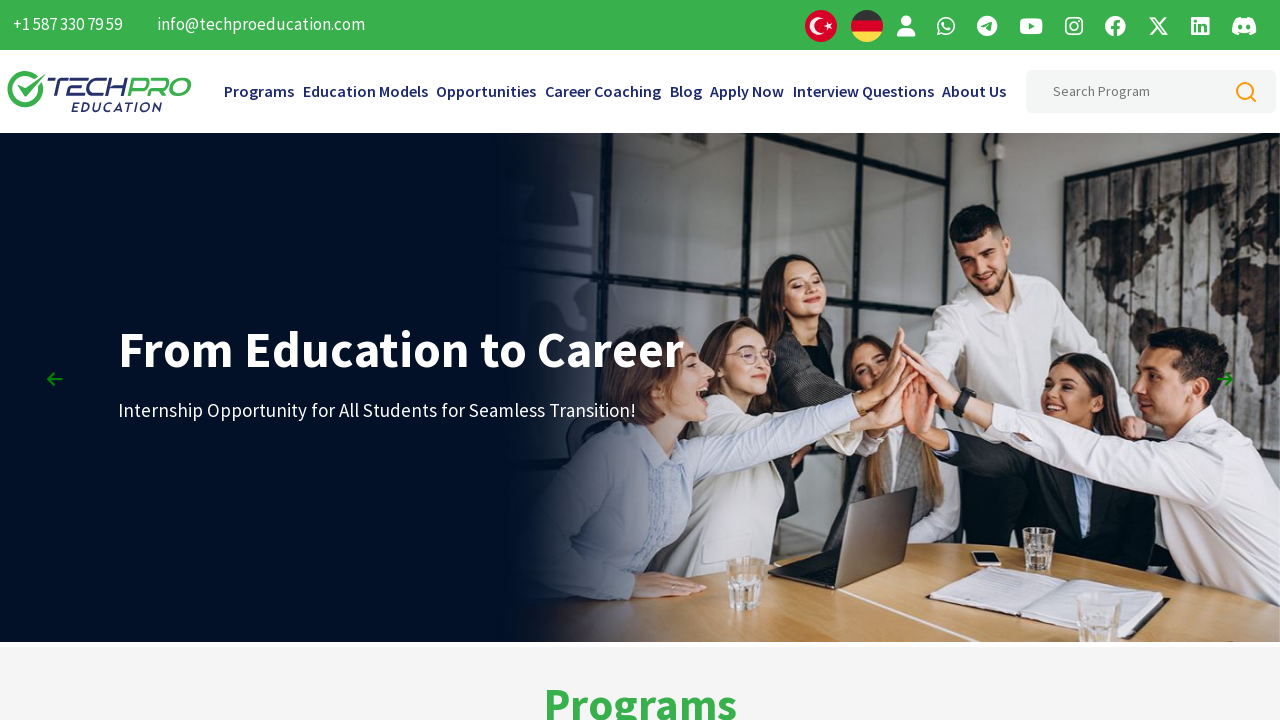

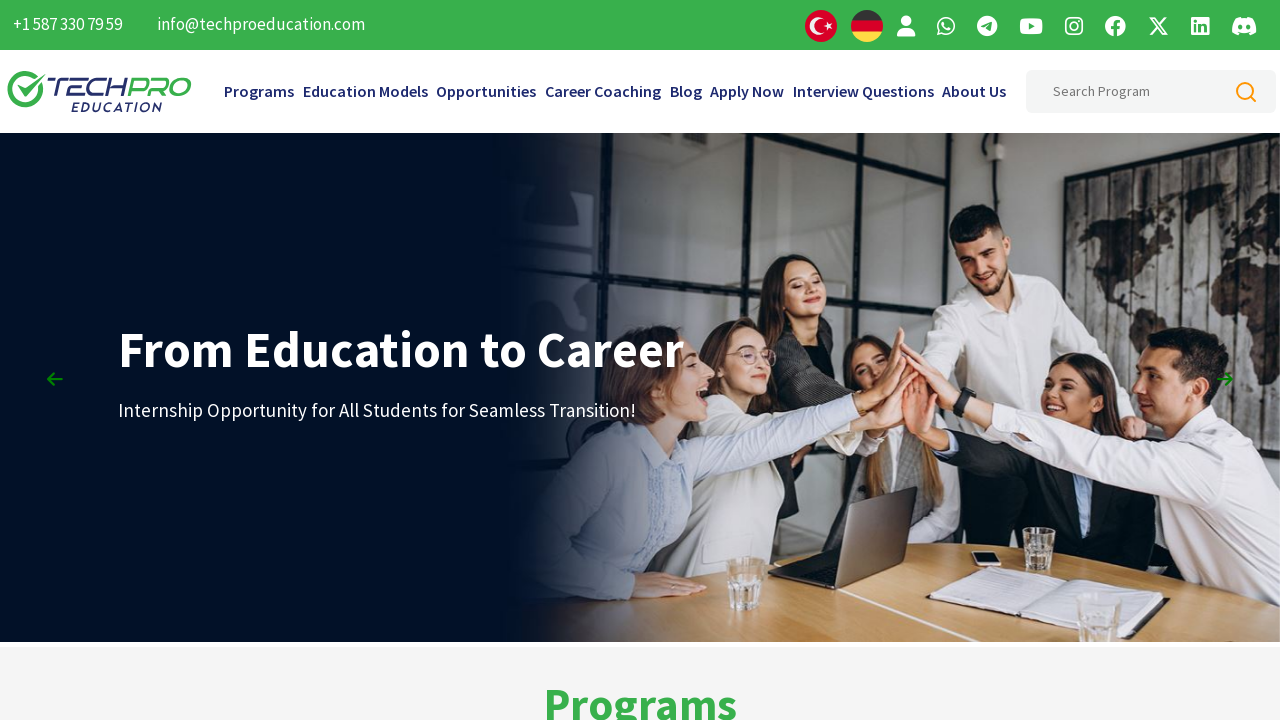